Tests dropdown functionality by selecting an option from a dropdown menu

Starting URL: https://rahulshettyacademy.com/AutomationPractice/

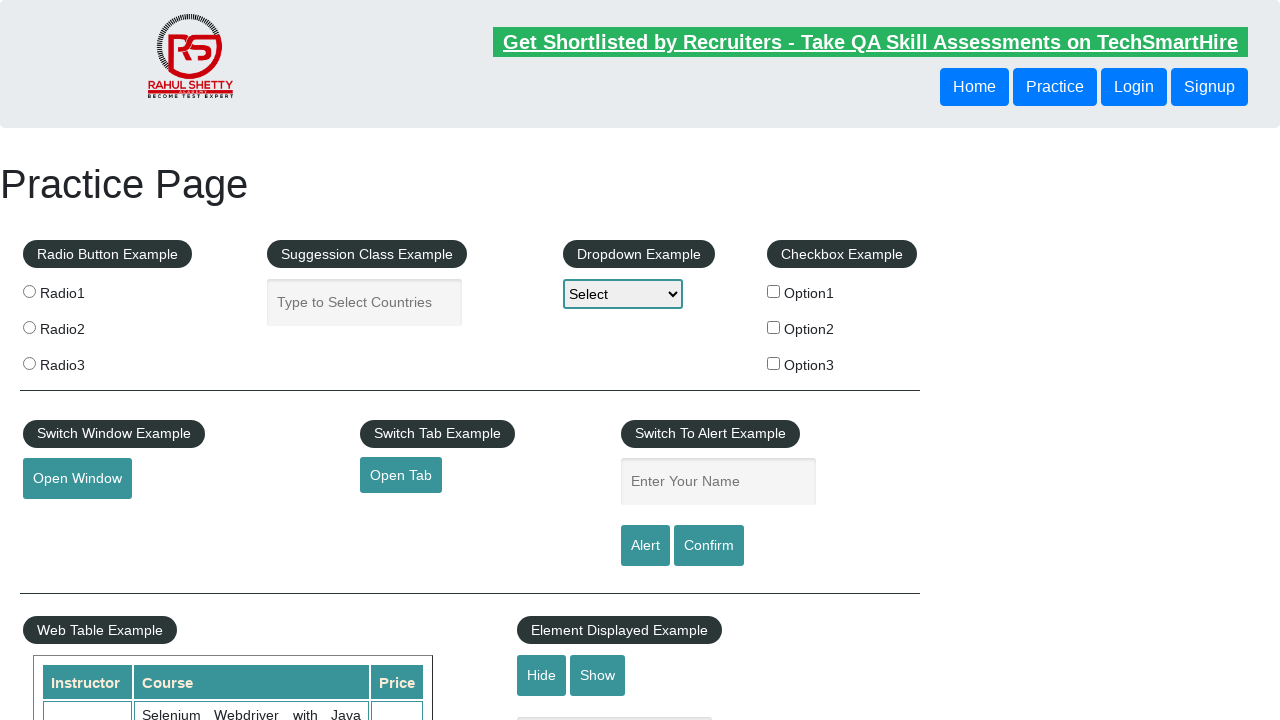

Navigated to AutomationPractice page
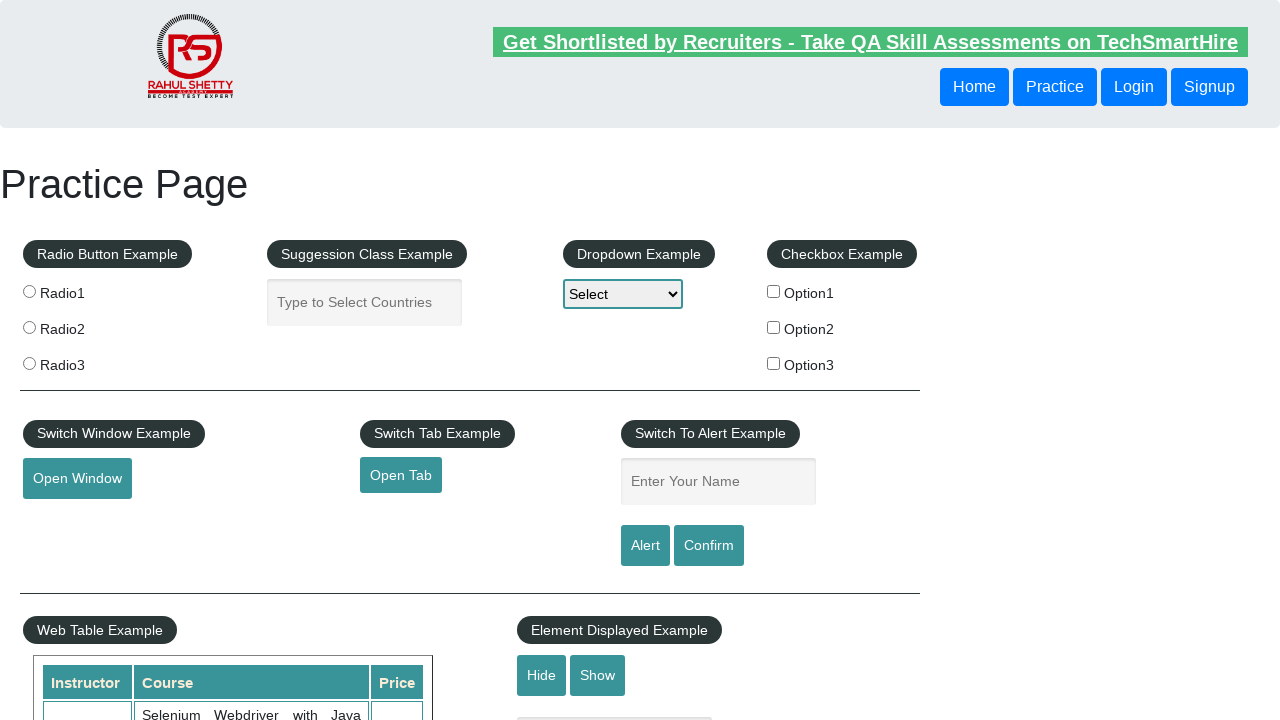

Selected Option1 from the dropdown menu on #dropdown-class-example
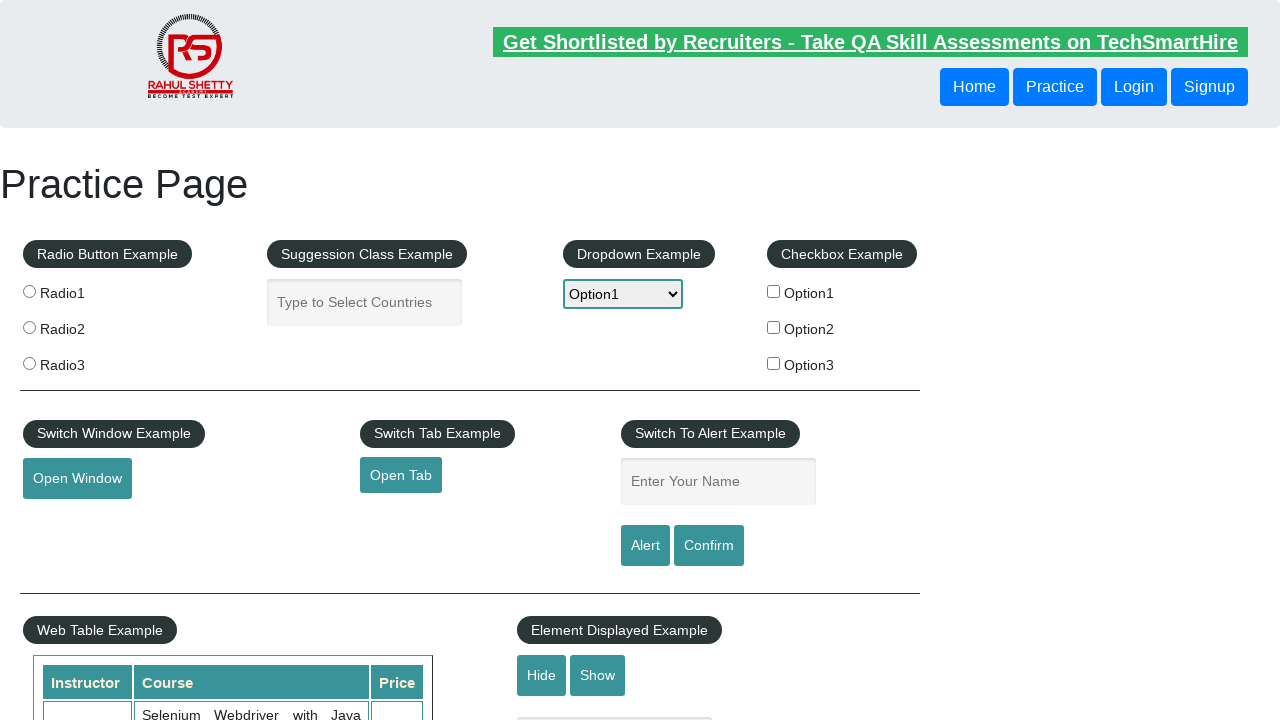

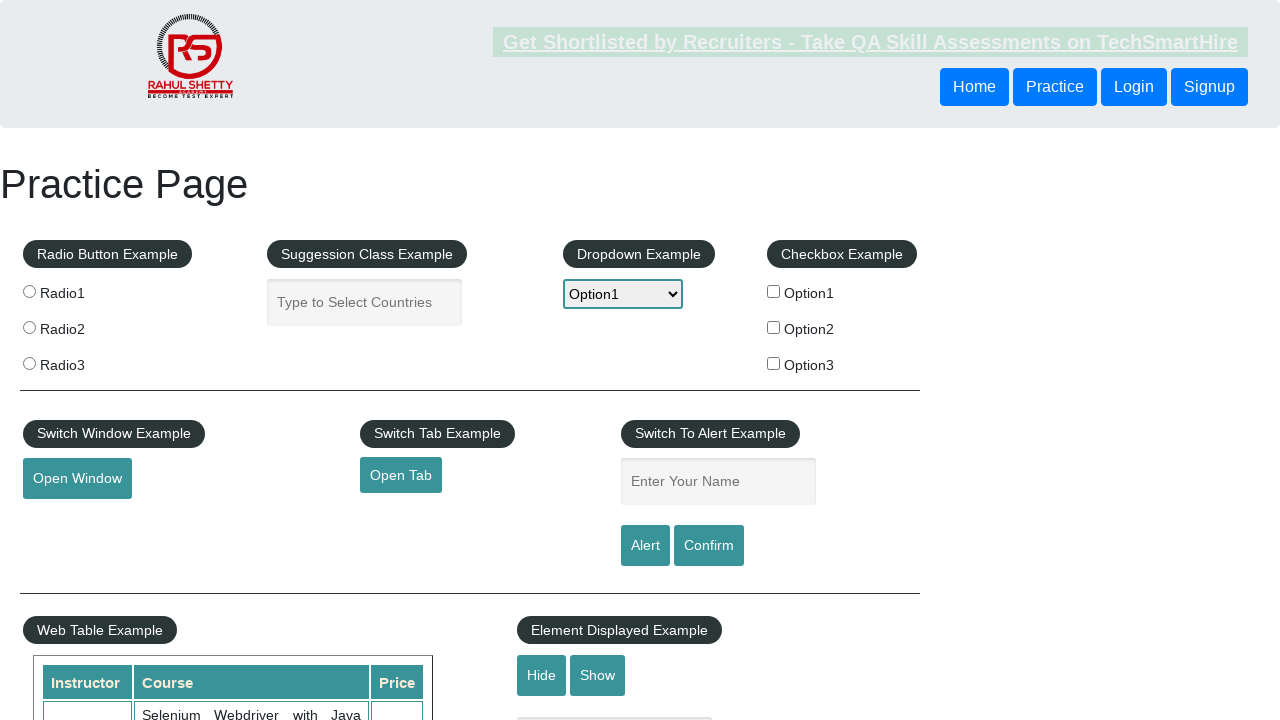